Tests various form interactions on a flight booking practice page including autocomplete search, checkbox selection, passenger count adjustment, and currency dropdown selection.

Starting URL: https://rahulshettyacademy.com/dropdownsPractise/

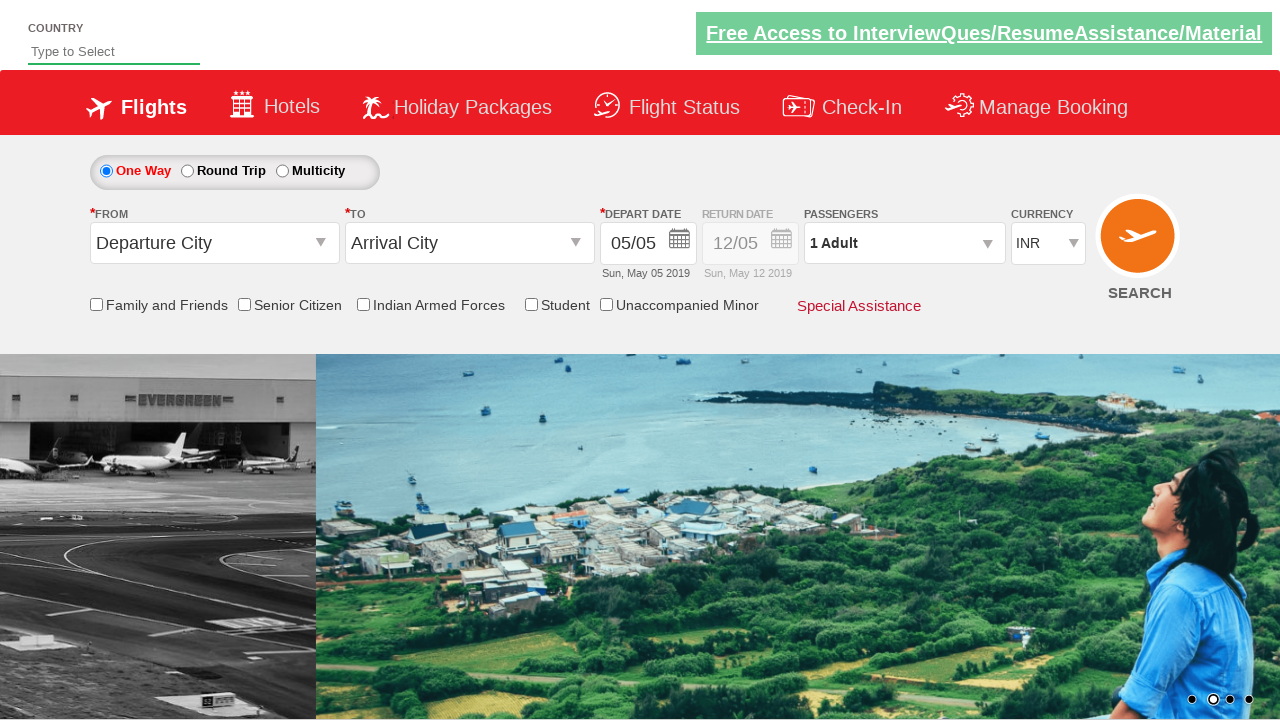

Filled autocomplete field with 'ind' on #autosuggest
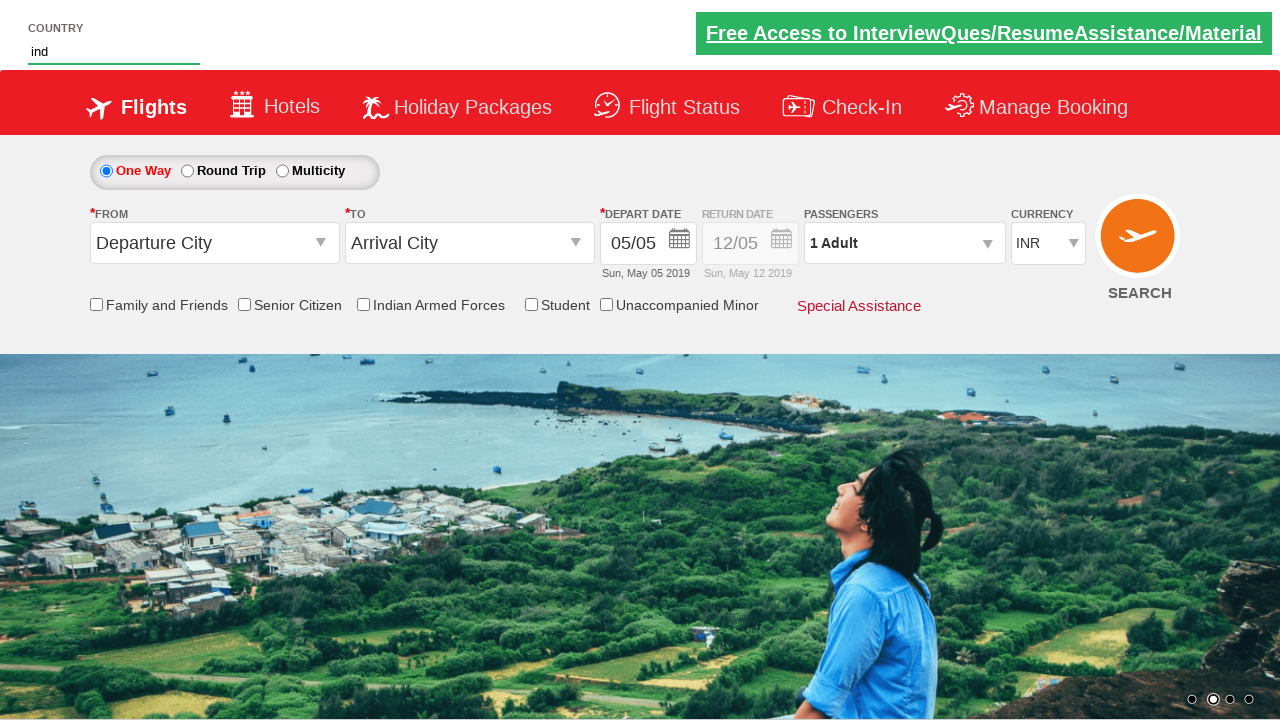

Autocomplete options appeared
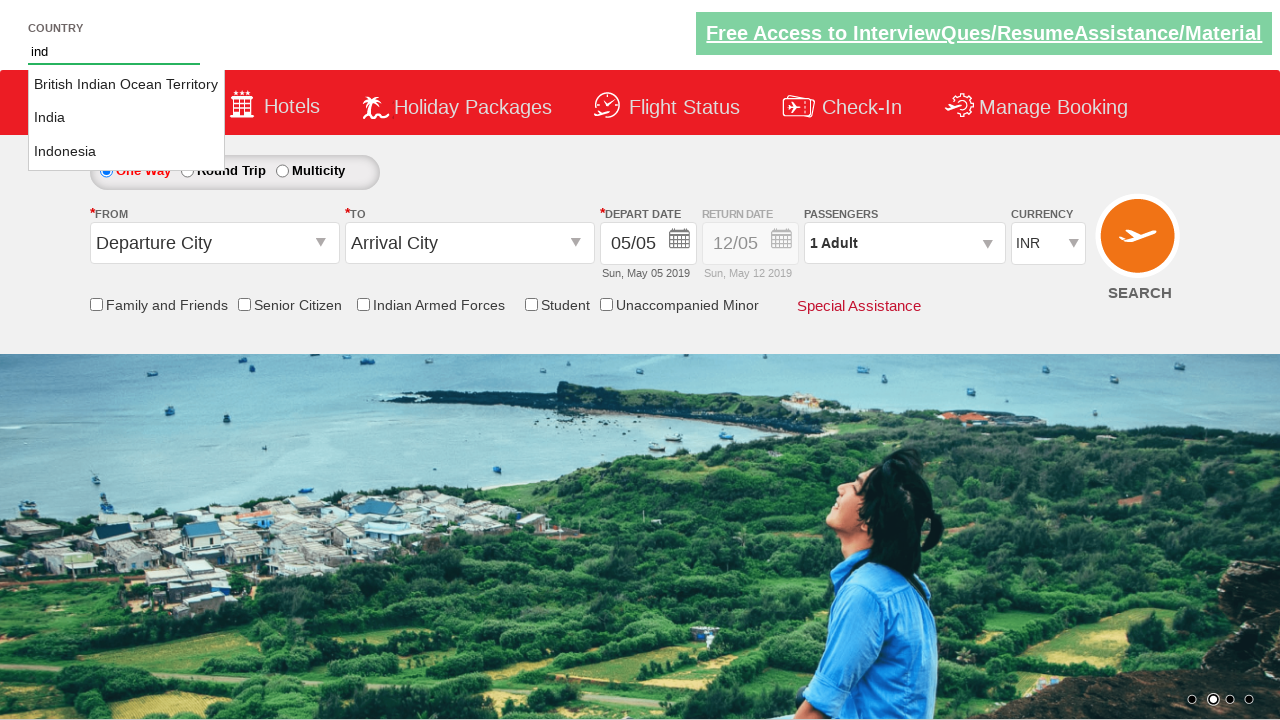

Selected 'India' from autocomplete options at (126, 118) on li.ui-menu-item a >> nth=1
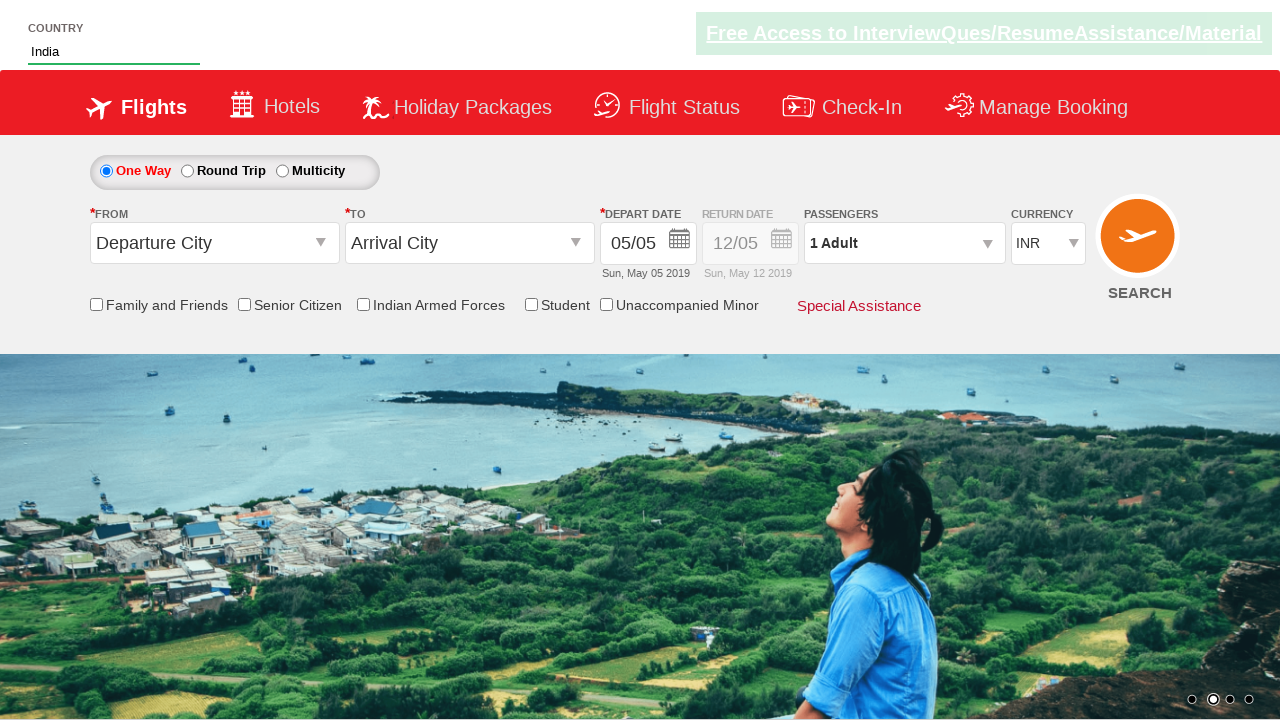

Clicked on friends and family checkbox at (96, 304) on #ctl00_mainContent_chk_friendsandfamily
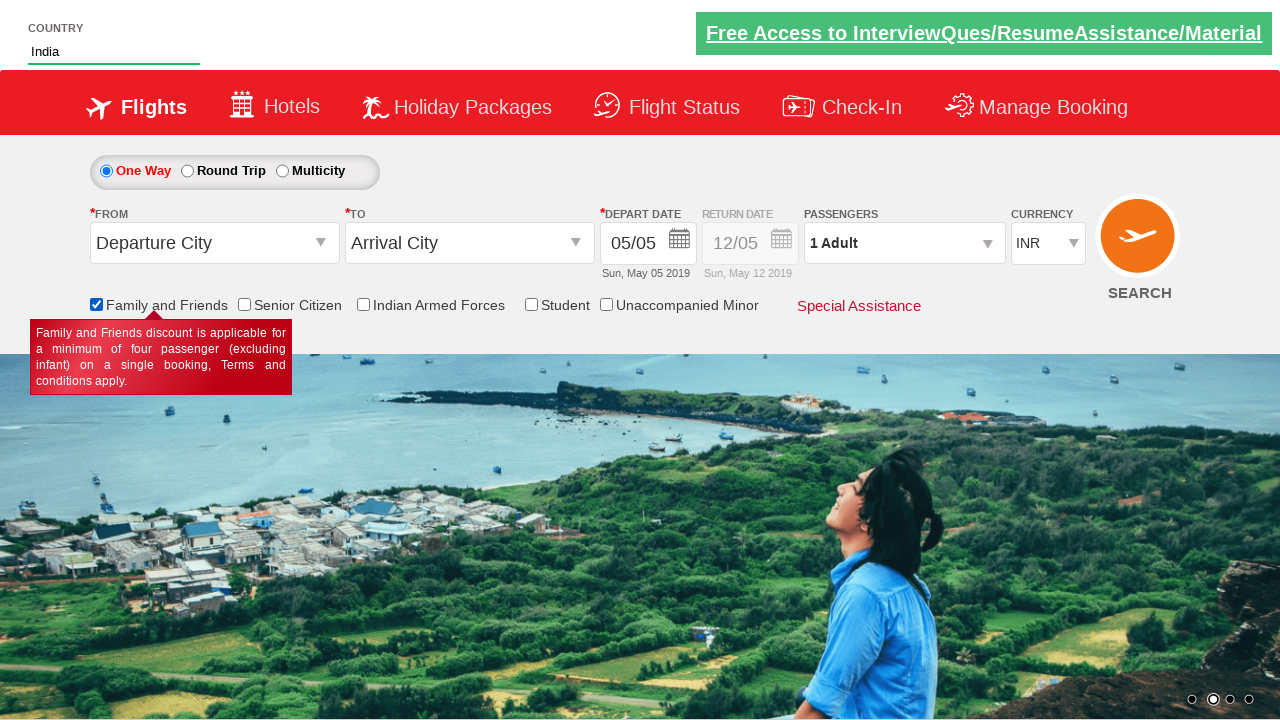

Clicked on passengers dropdown to open it at (904, 243) on #divpaxinfo
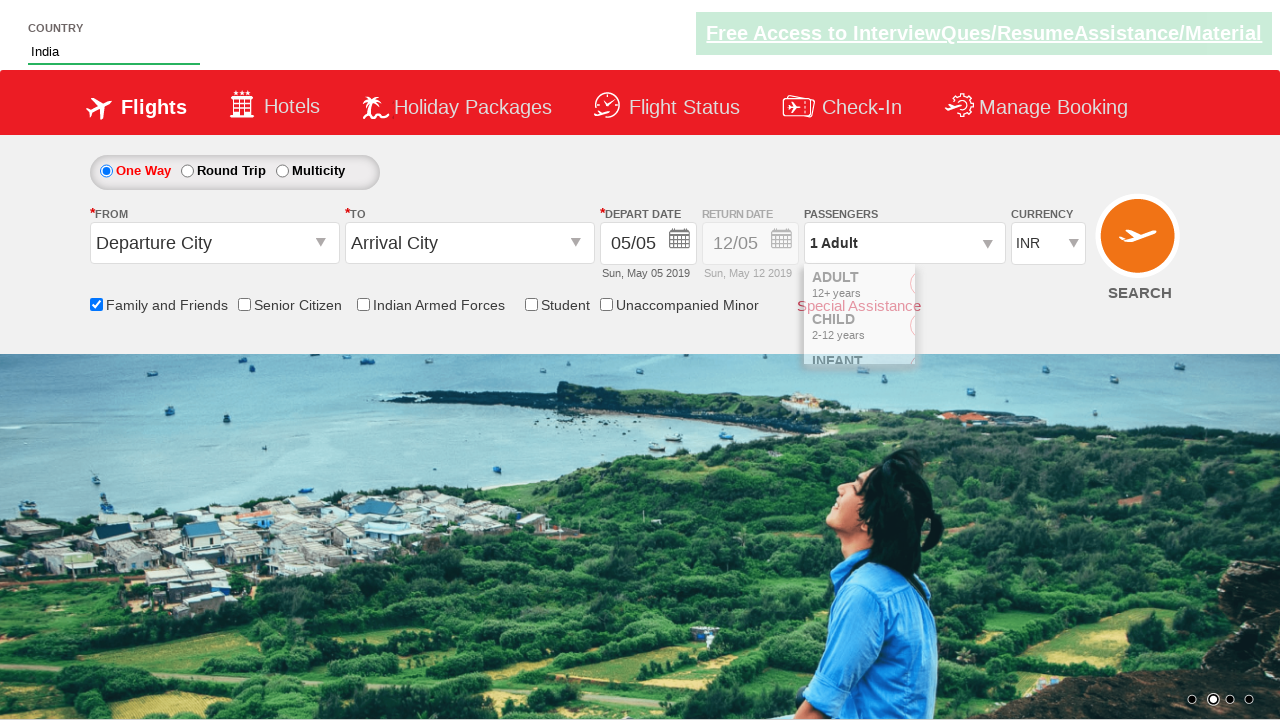

Increased adult count from 1 to 2 at (982, 288) on #hrefIncAdt
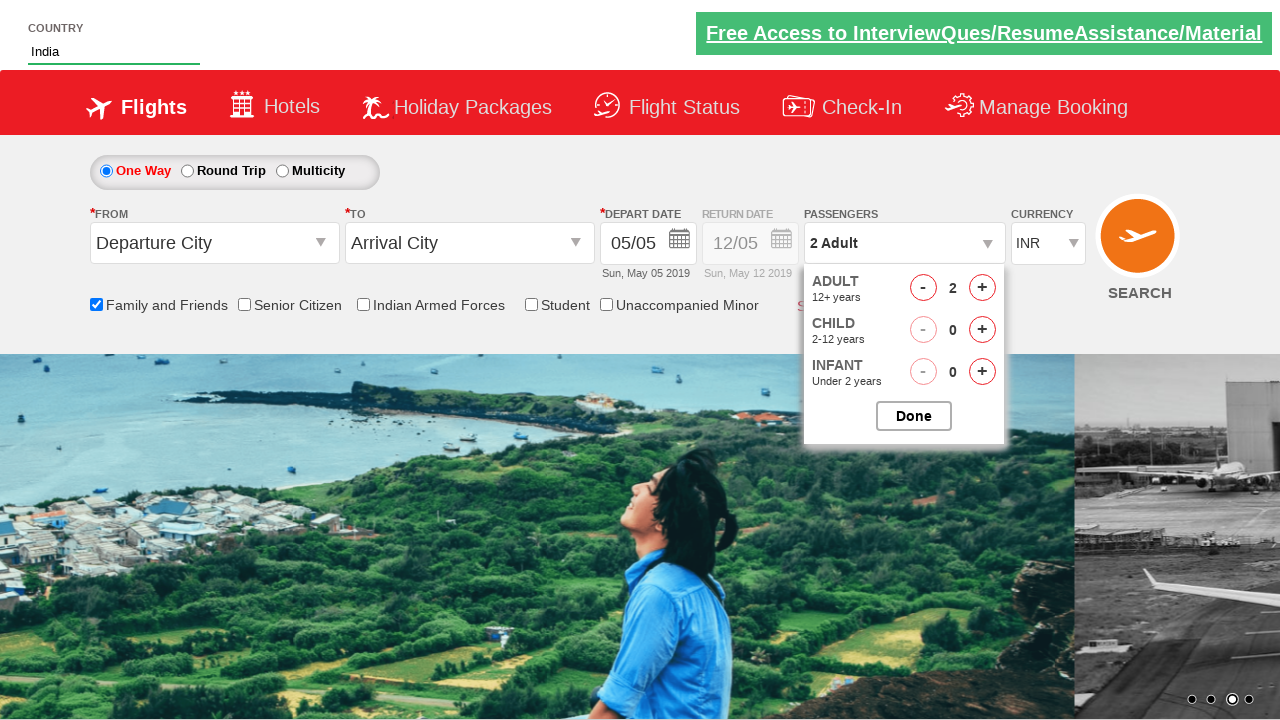

Increased child count (click 1 of 3) at (982, 330) on #hrefIncChd
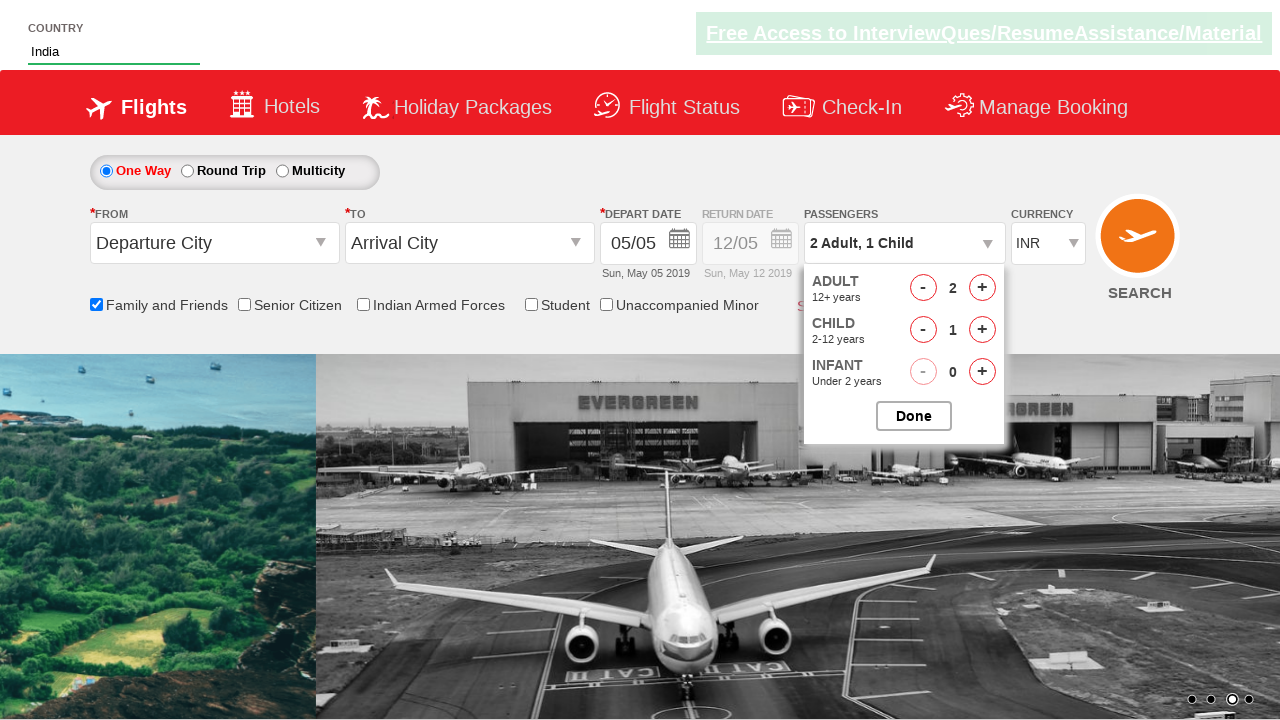

Increased child count (click 2 of 3) at (982, 330) on #hrefIncChd
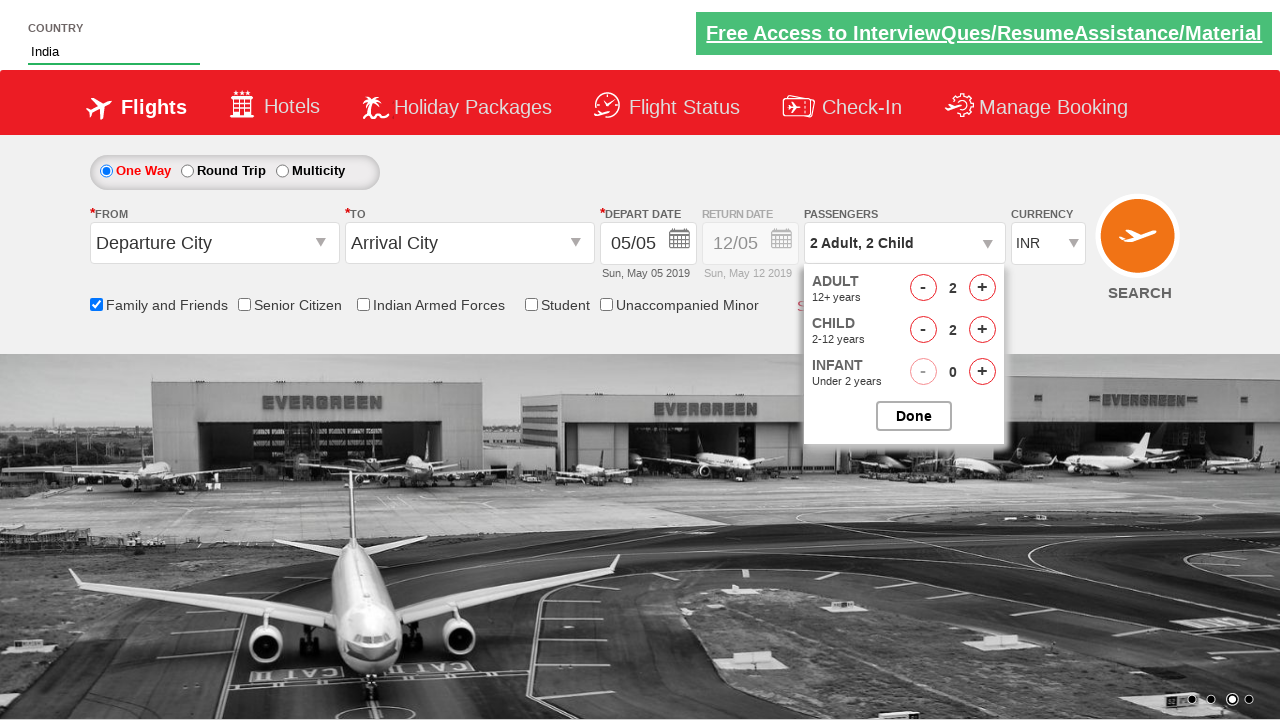

Increased child count (click 3 of 3) at (982, 330) on #hrefIncChd
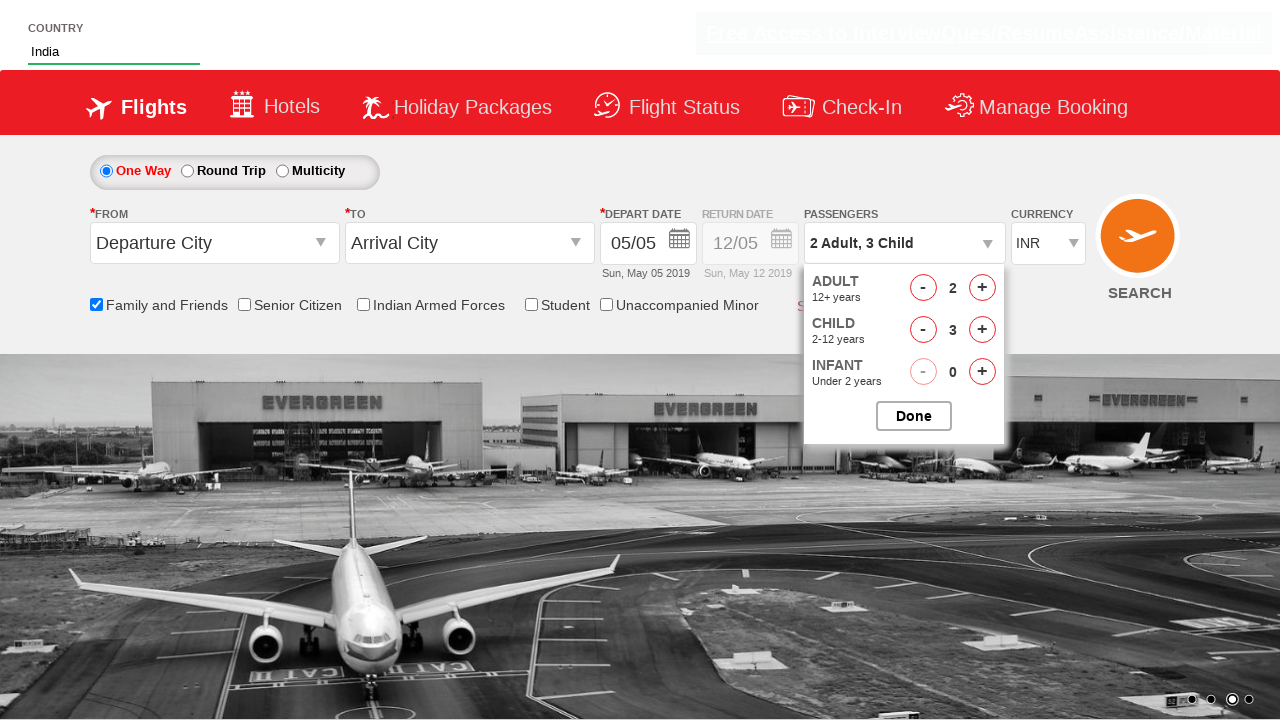

Increased infant count (click 1 of 3) at (982, 372) on #hrefIncInf
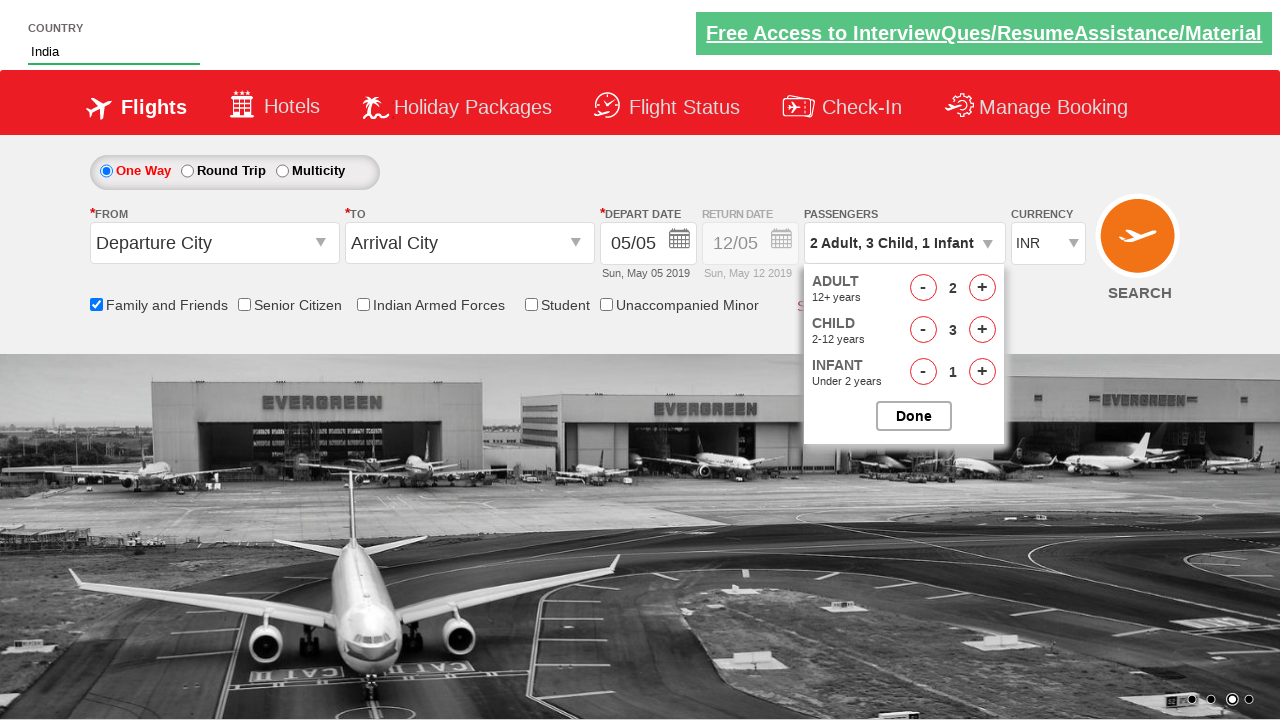

Increased infant count (click 2 of 3) at (982, 372) on #hrefIncInf
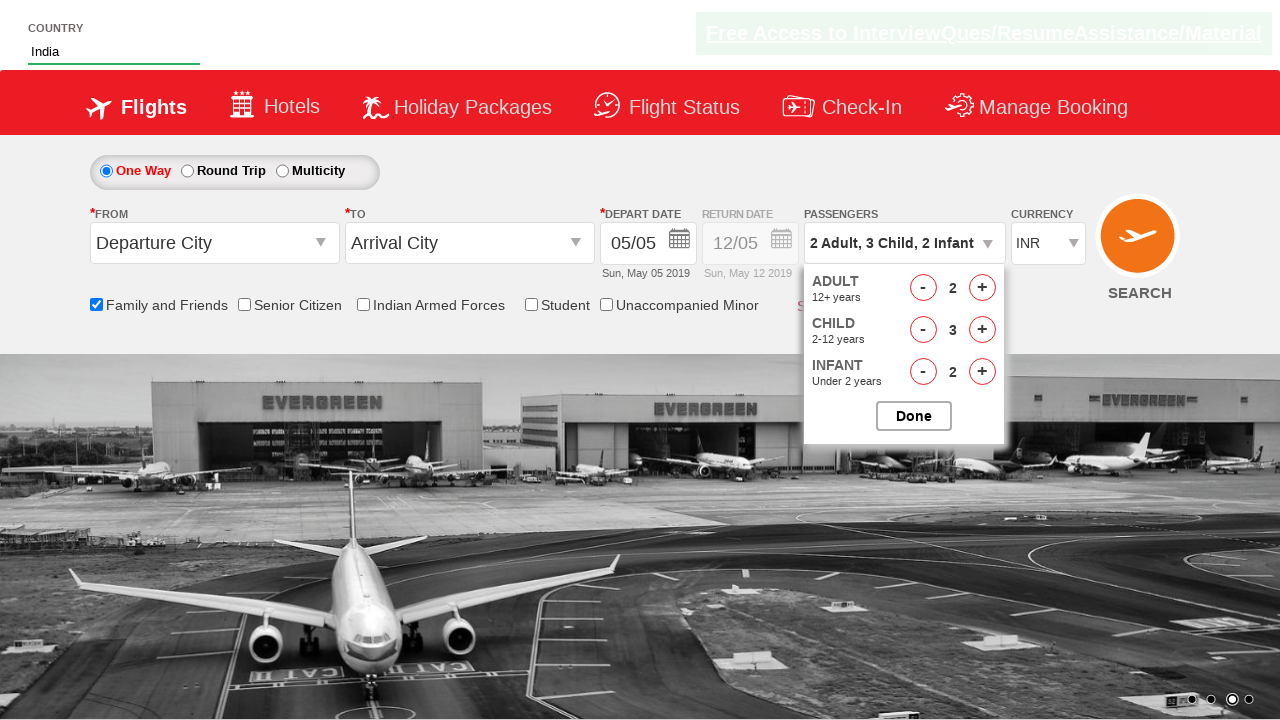

Increased infant count (click 3 of 3) at (982, 372) on #hrefIncInf
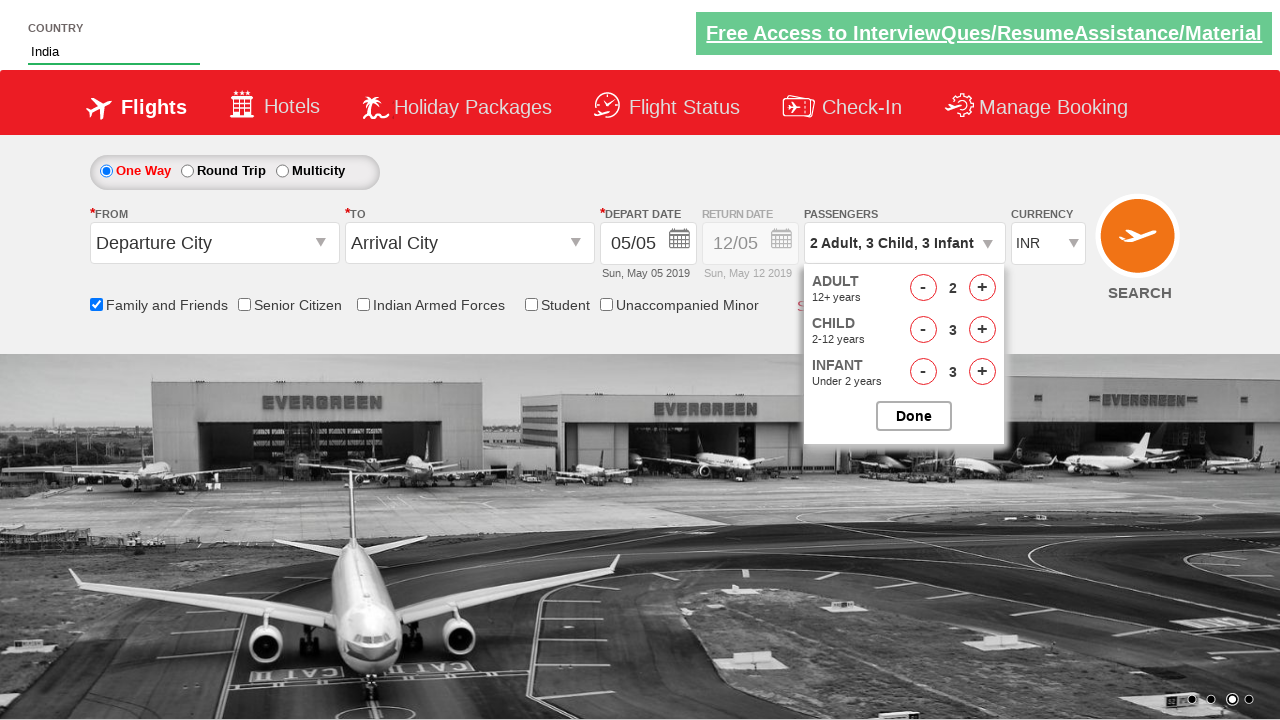

Closed passenger options dropdown at (914, 416) on #btnclosepaxoption
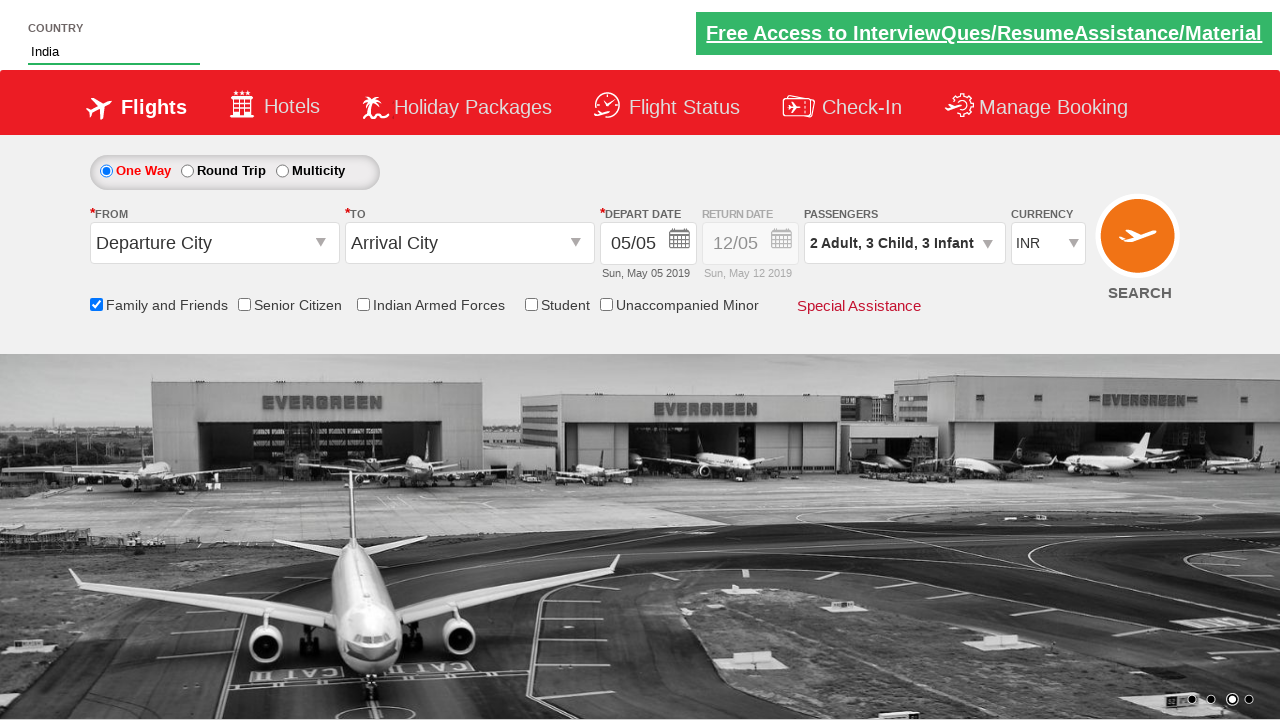

Selected AED currency from dropdown on #ctl00_mainContent_DropDownListCurrency
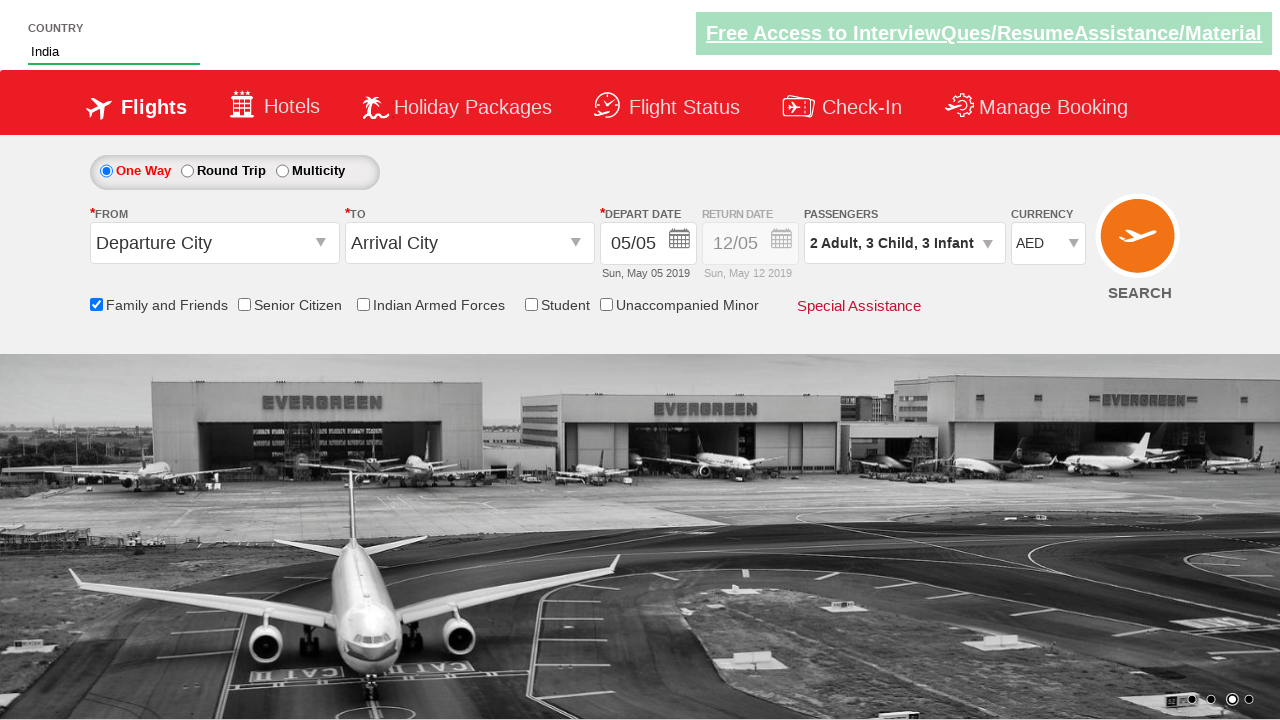

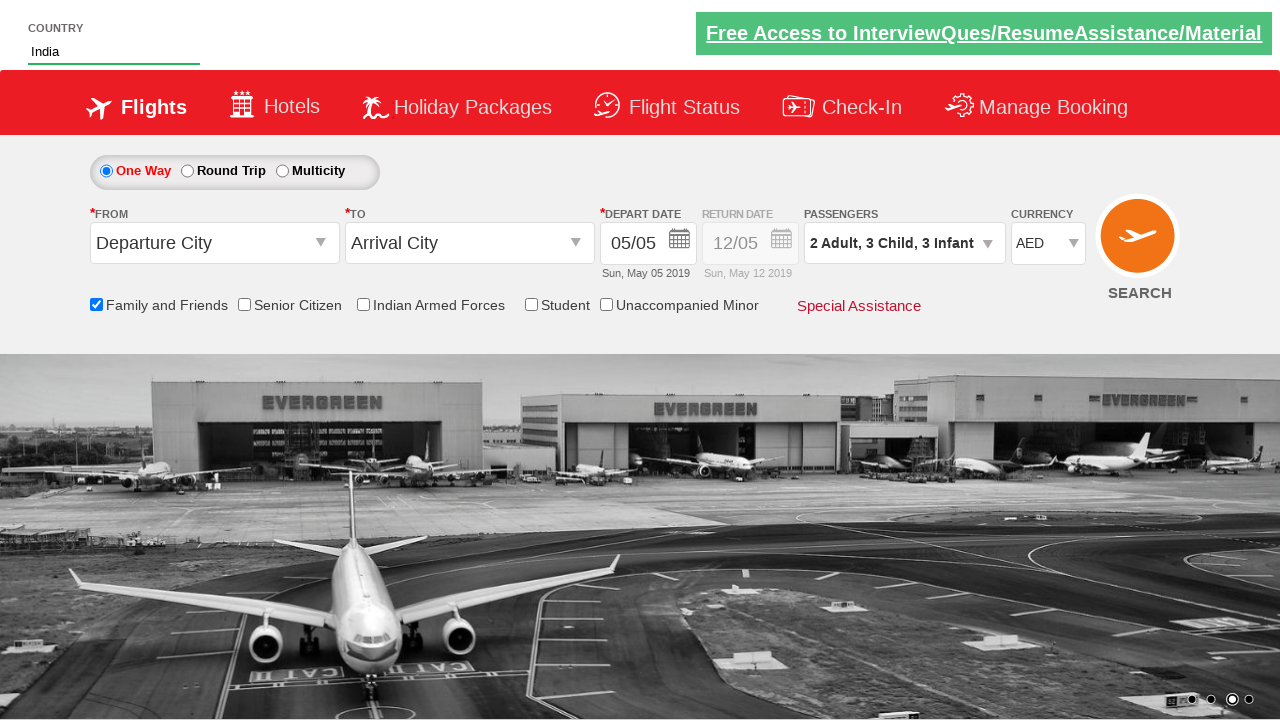